Tests registration with parameterized values for phone number, username and password

Starting URL: https://parabank.parasoft.com/parabank/index.htm

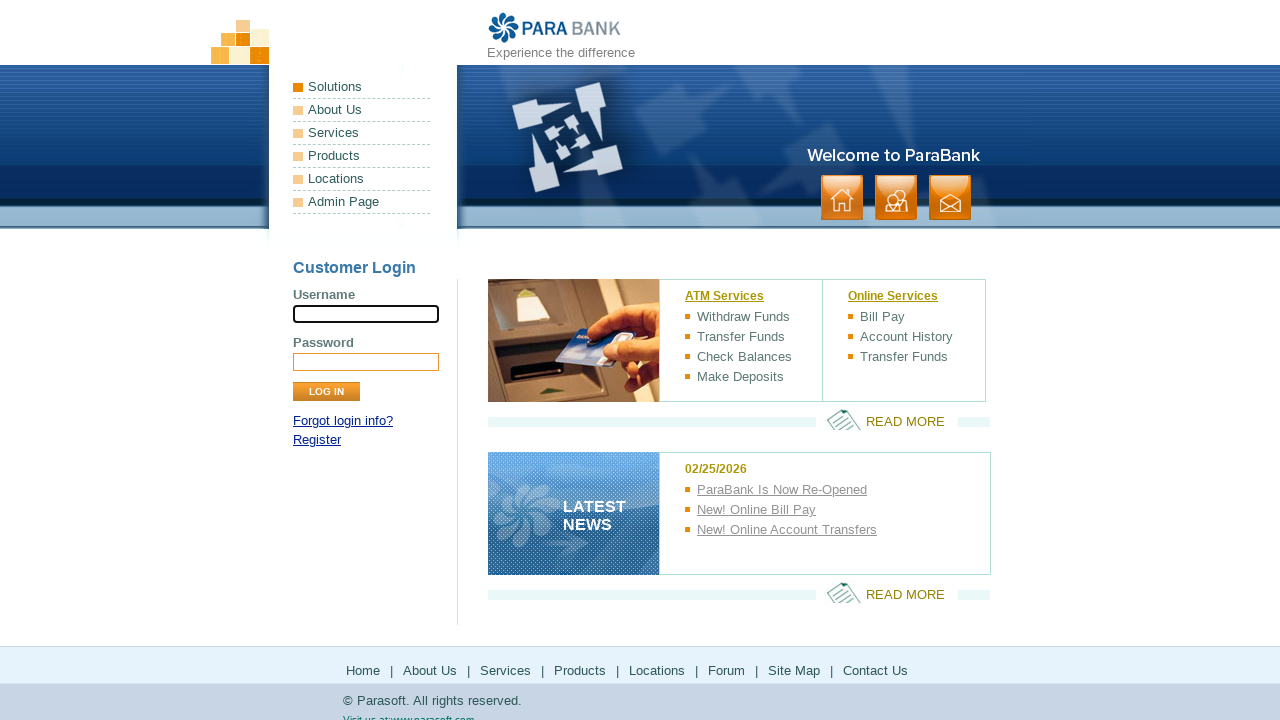

Clicked Register link at (317, 440) on //*[@id="loginPanel"]/p[2]/a
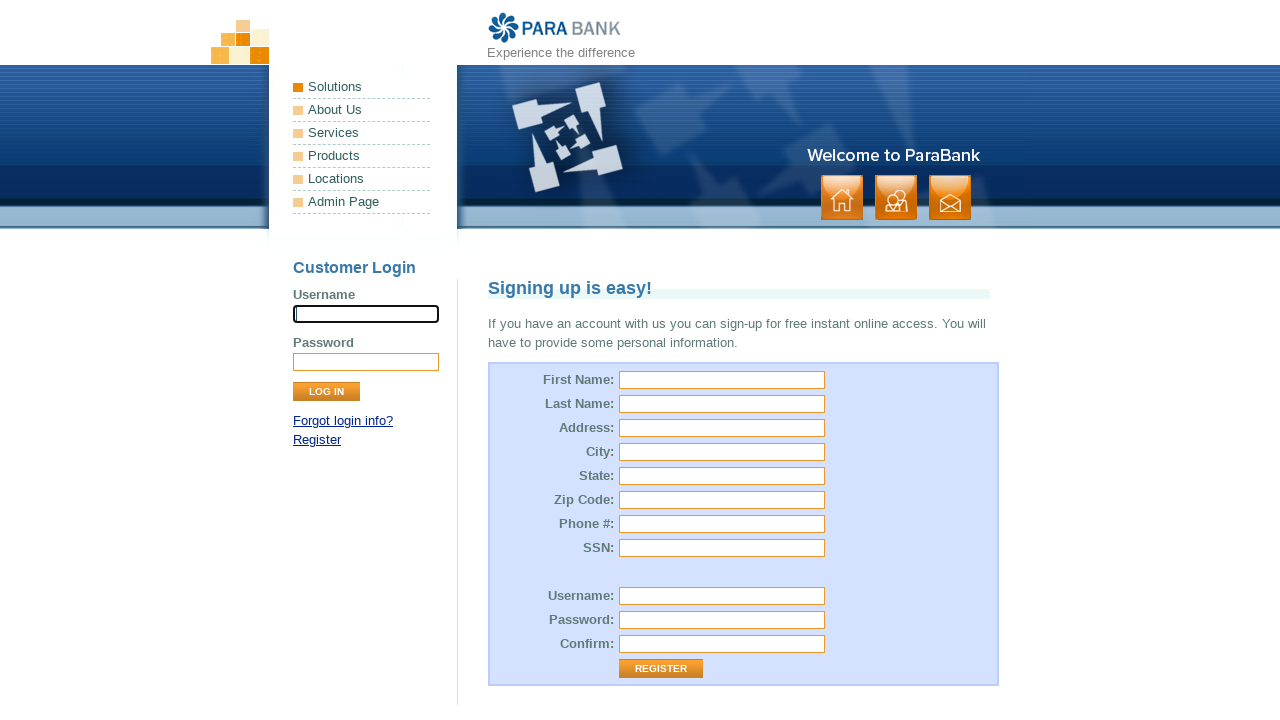

Filled first name field with 'roshani' on #customer\.firstName
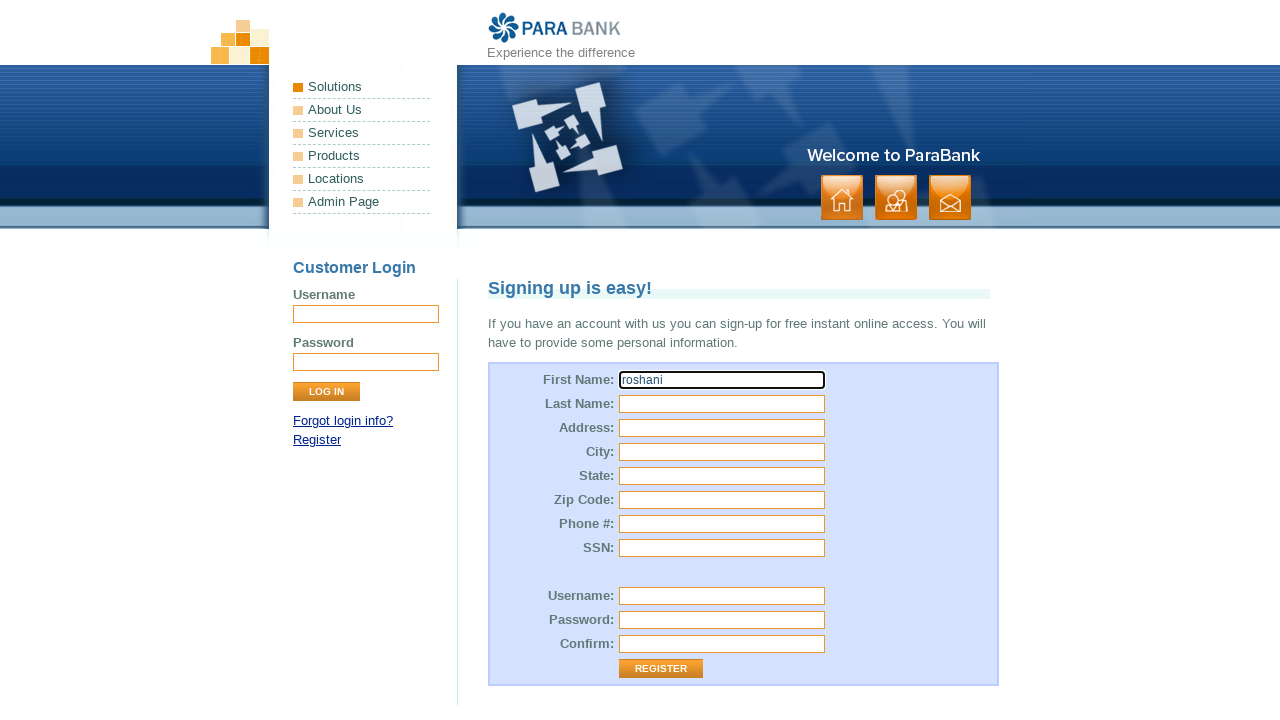

Filled last name field with 'borase' on #customer\.lastName
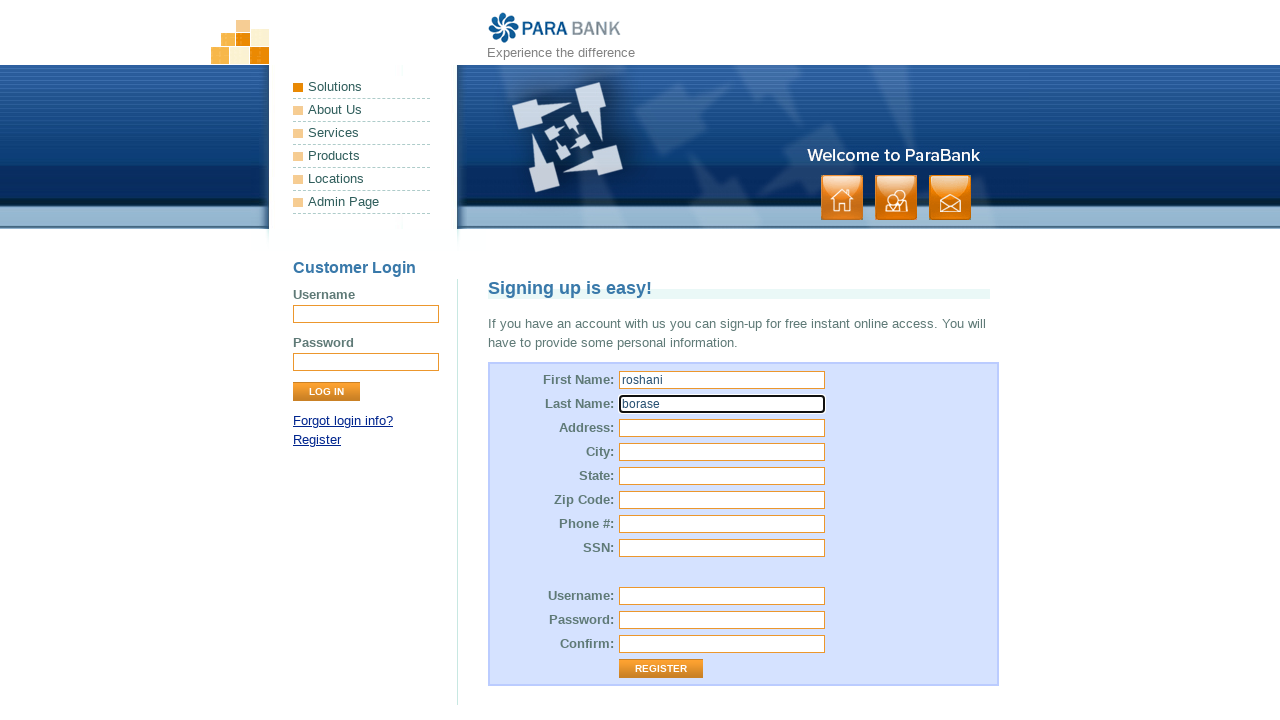

Filled street address field with 'dhule' on #customer\.address\.street
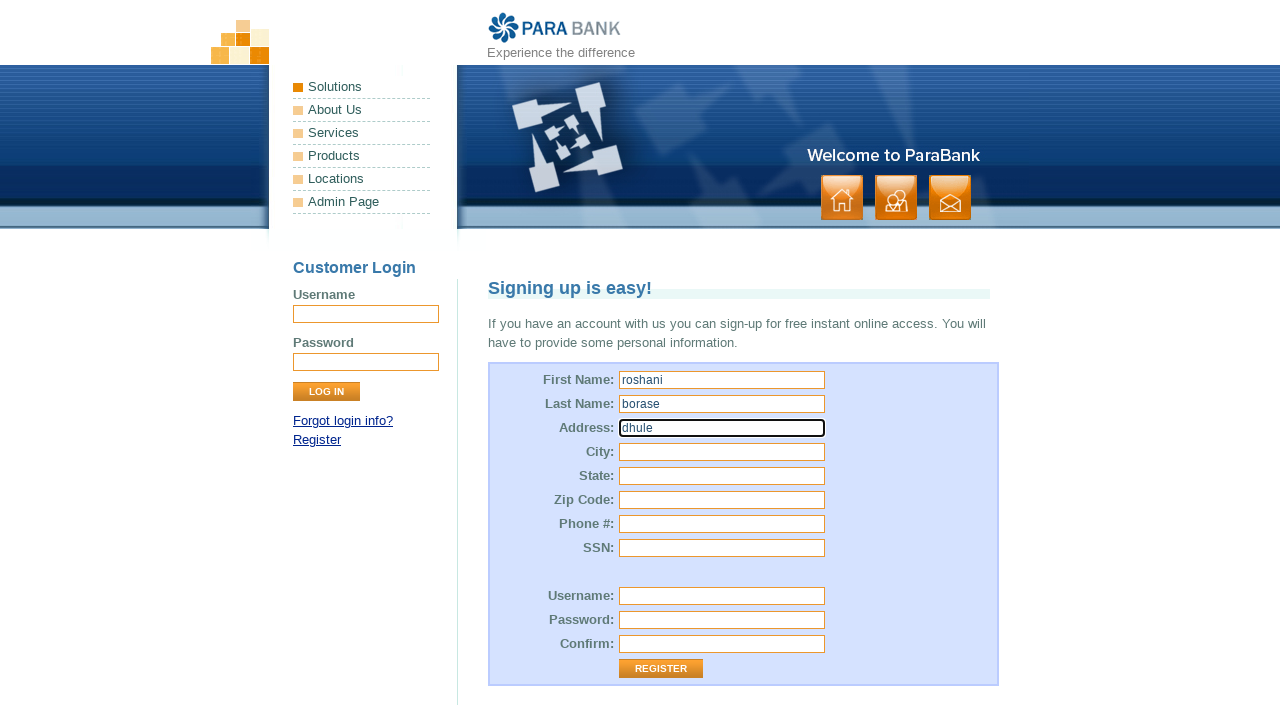

Filled city field with 'dhule' on #customer\.address\.city
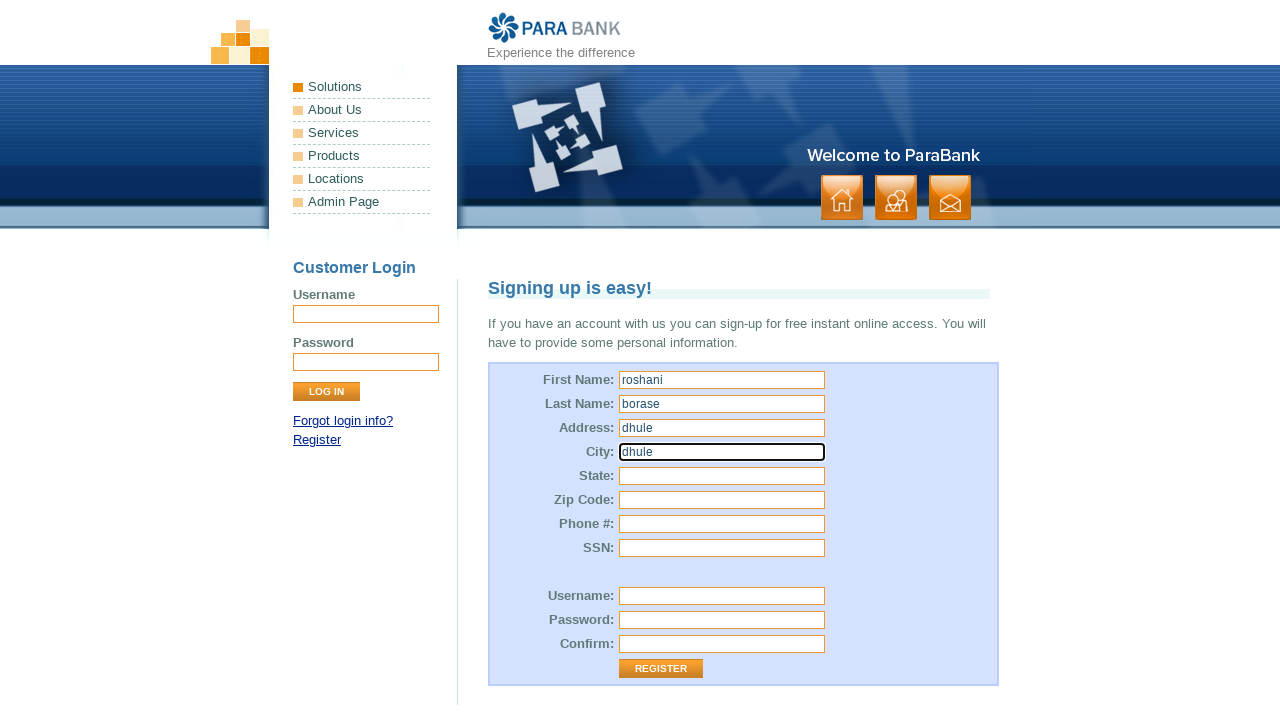

Filled state field with 'maharashtra' on #customer\.address\.state
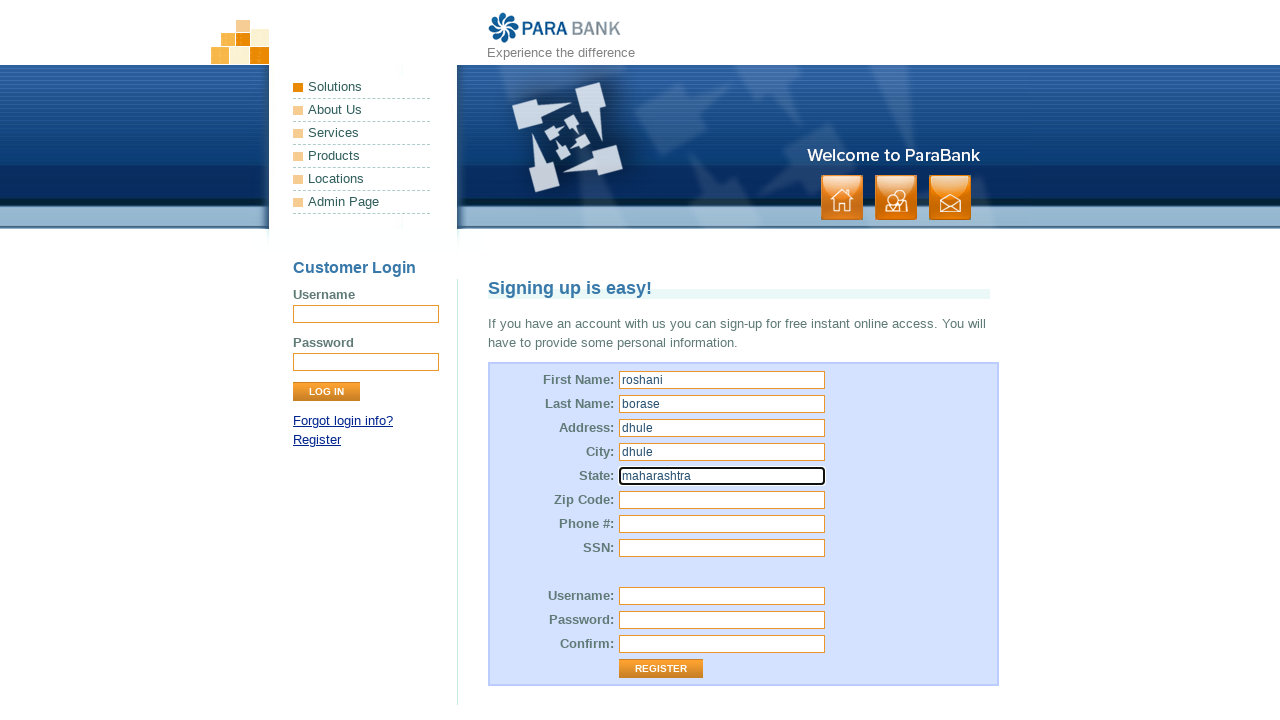

Filled zip code field with '424005' on #customer\.address\.zipCode
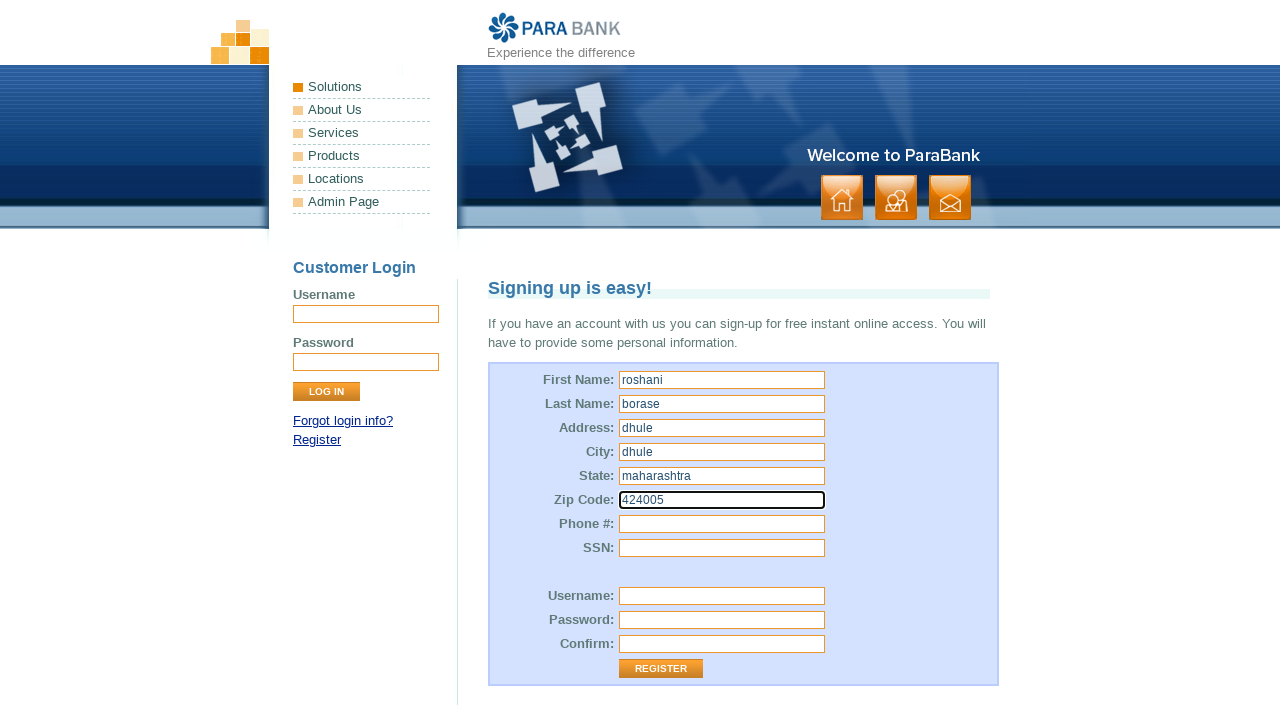

Filled phone number field with '9876543210' on #customer\.phoneNumber
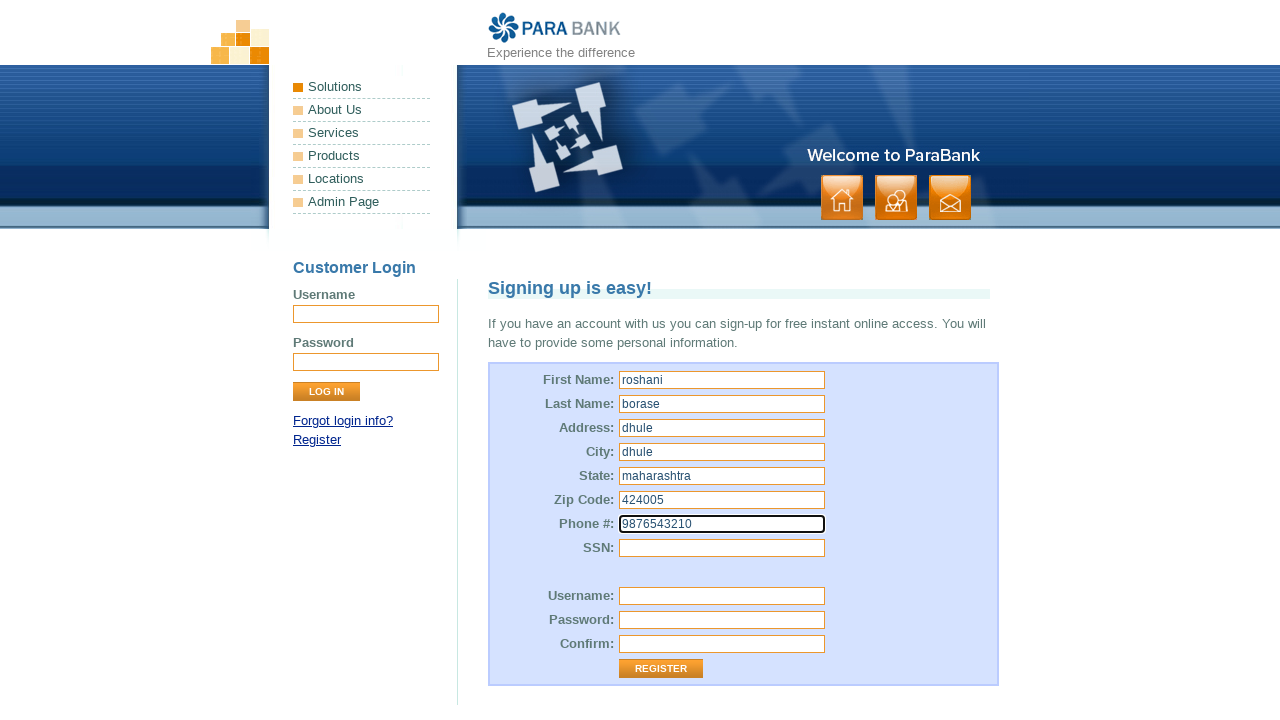

Filled SSN field with '123' on #customer\.ssn
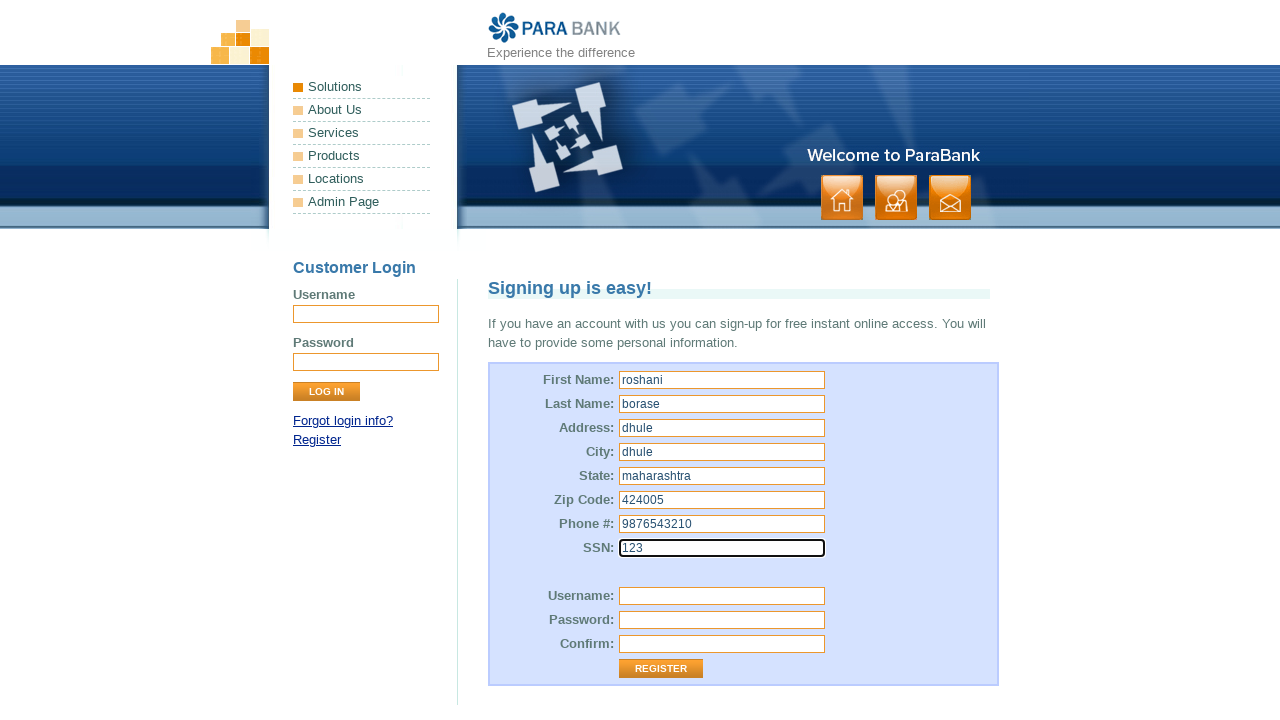

Filled username field with 'user5432' on #customer\.username
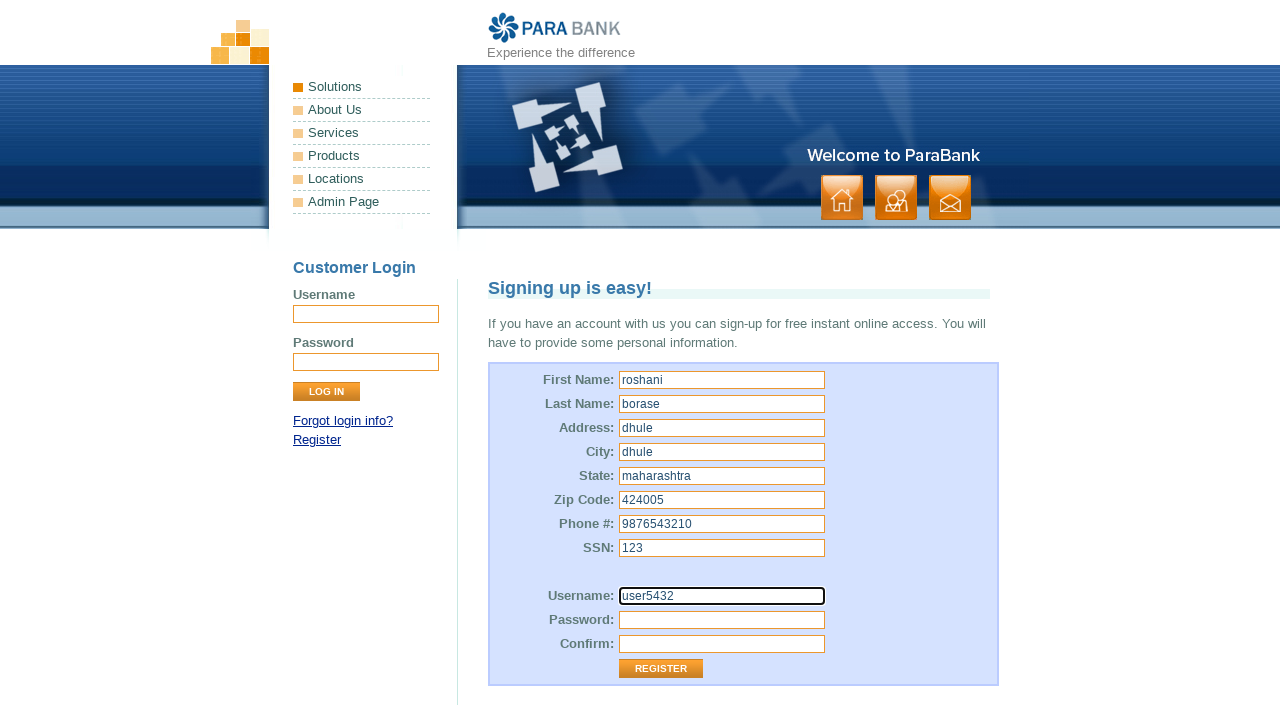

Filled password field with 'pass5678' on #customer\.password
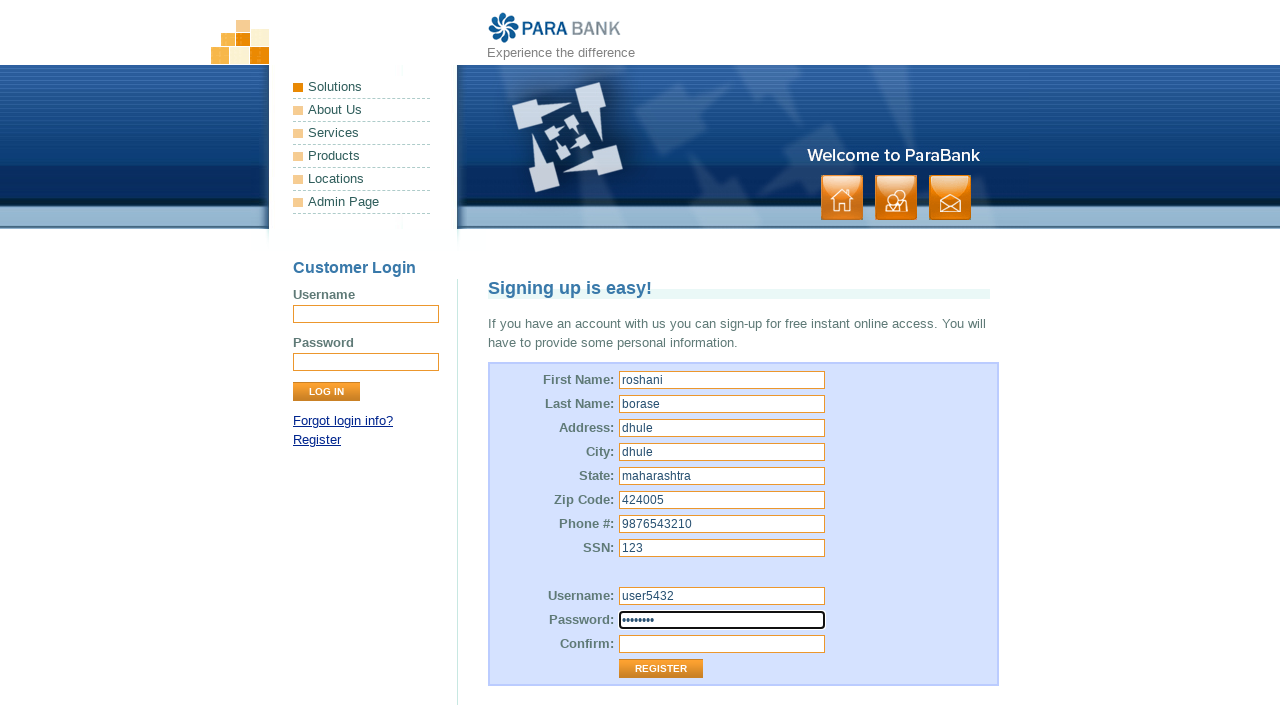

Filled repeated password field with 'pass5678' on #repeatedPassword
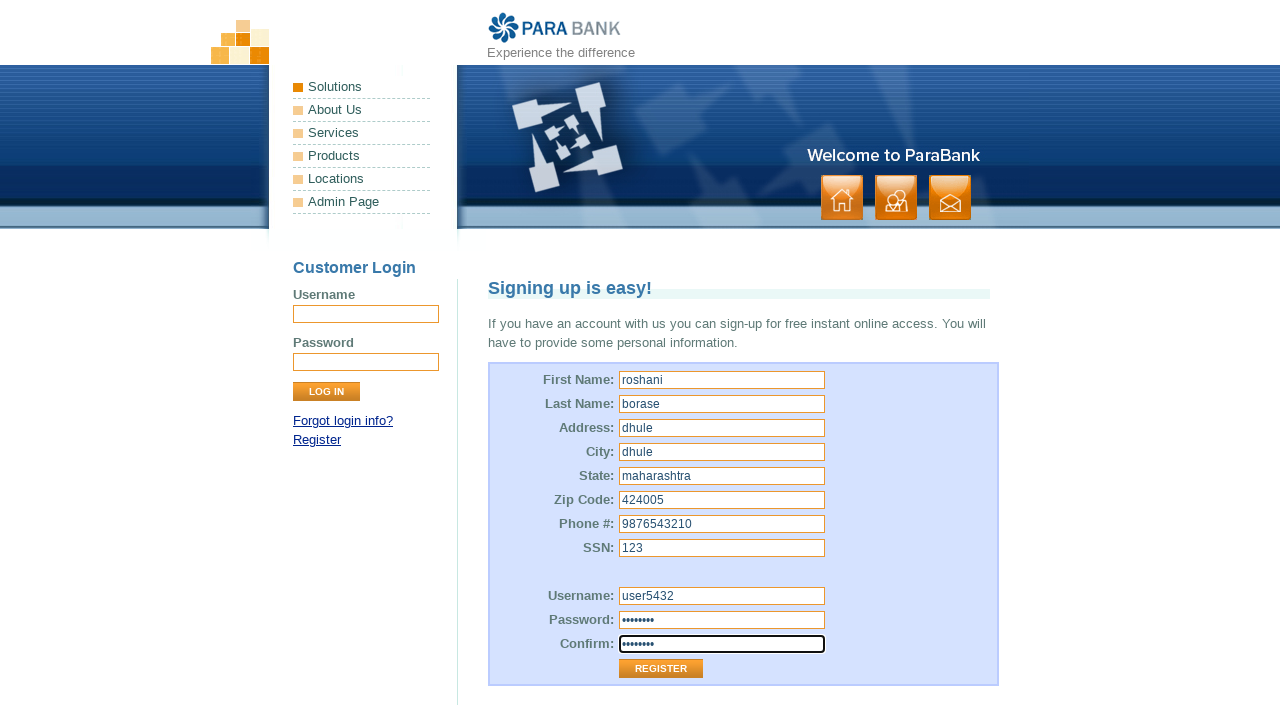

Clicked Register button to submit registration form at (661, 669) on xpath=//input[@value='Register']
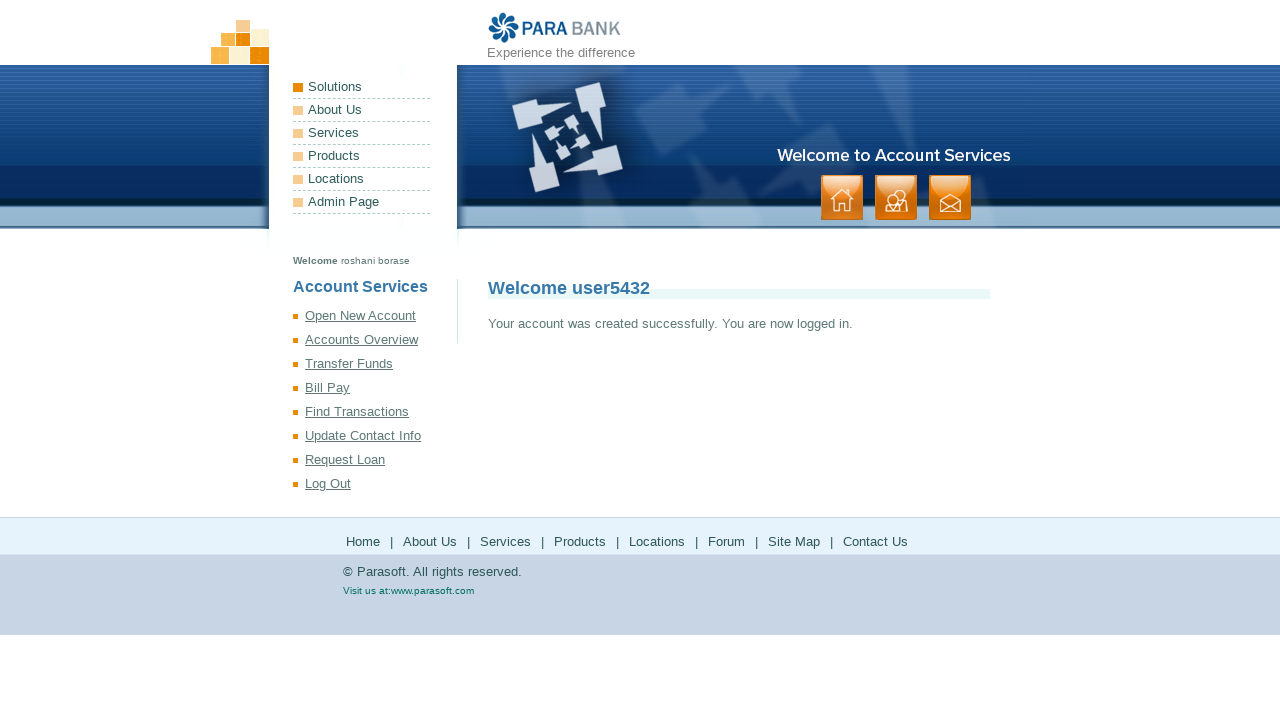

Registration completed - title element loaded on confirmation page
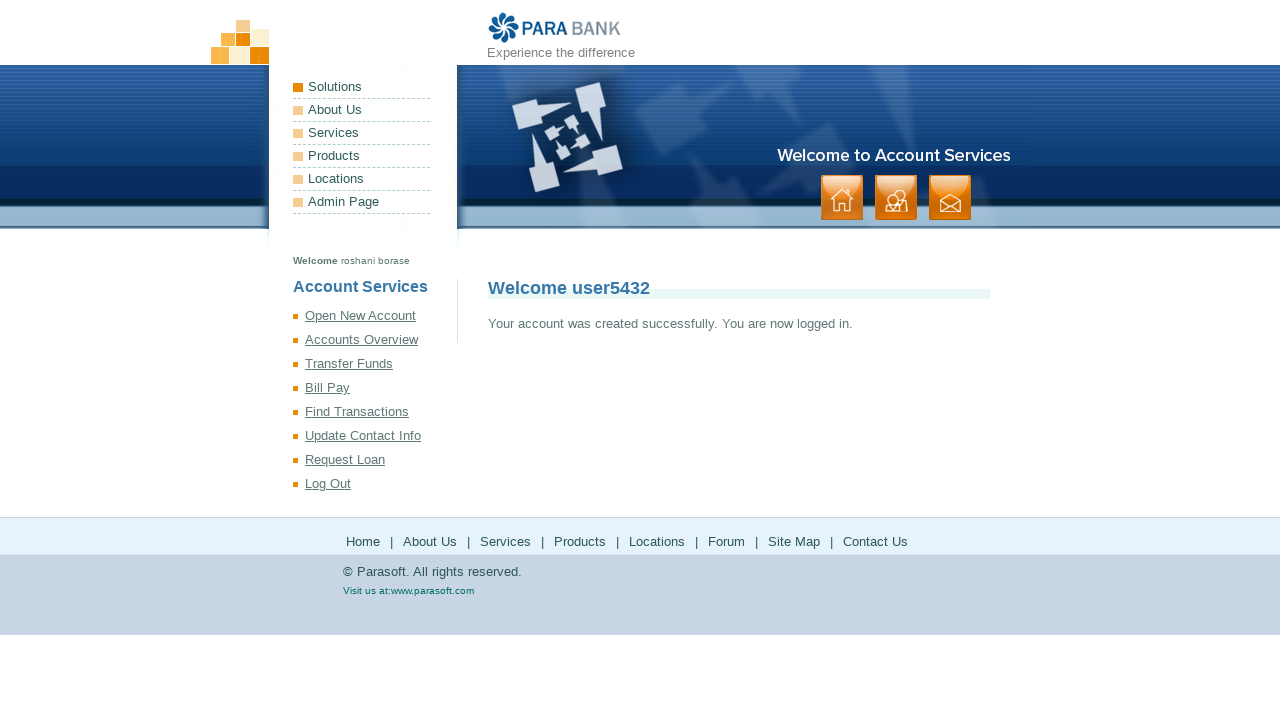

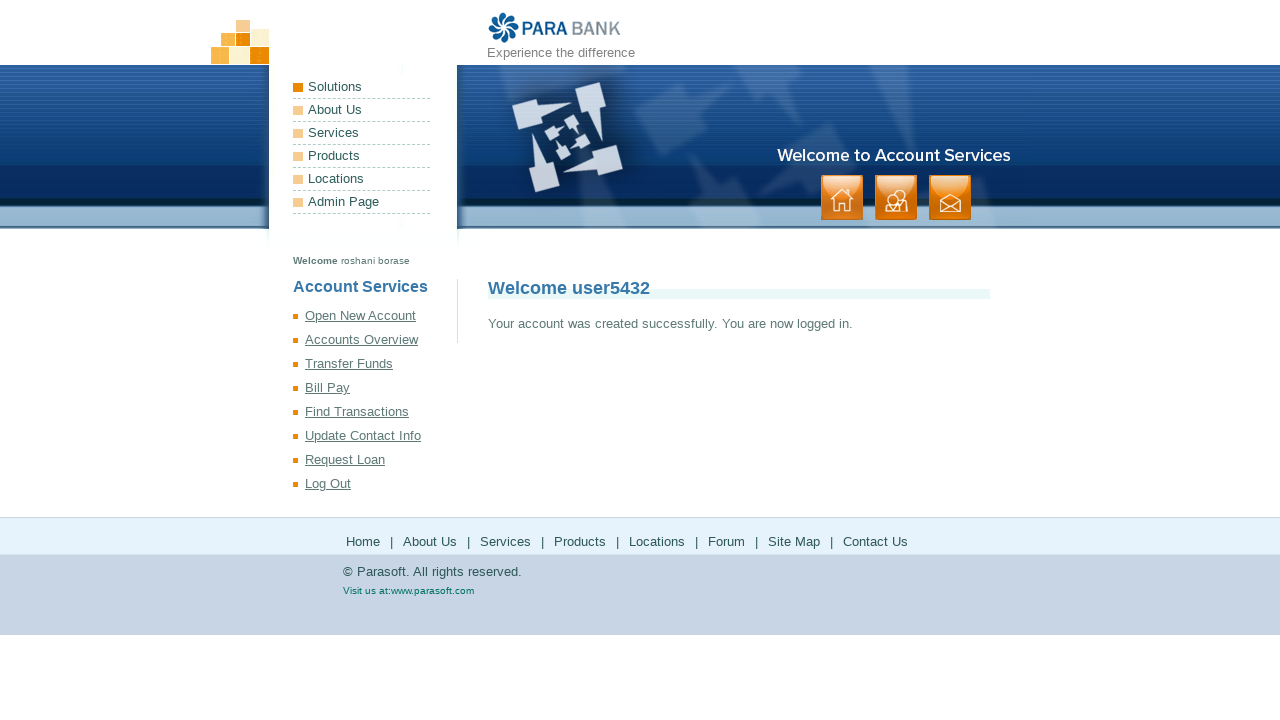